Tests adding an iPhone to the shopping cart on the OpenCart demo site by clicking the Add to Cart button for the iPhone product.

Starting URL: http://opencart.abstracta.us/index.php?route=product/category&path=24

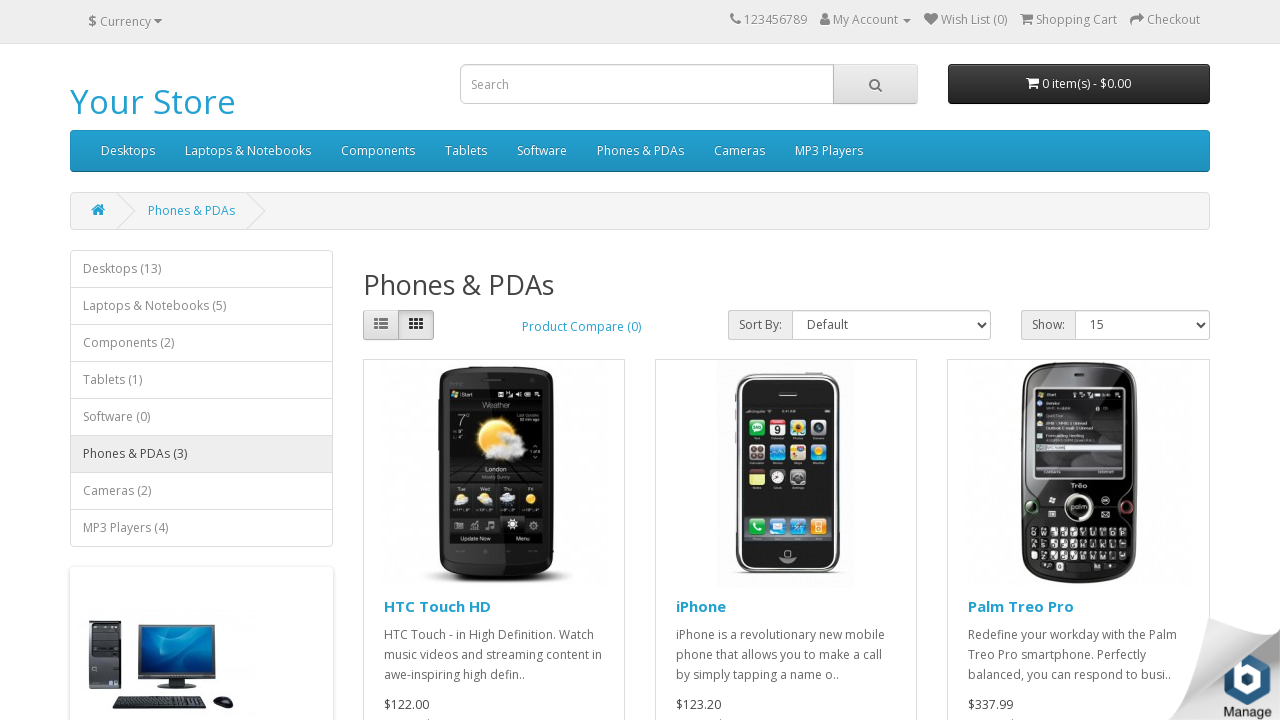

Clicked Add to Cart button for iPhone product at (734, 383) on xpath=//a[text()='iPhone']/ancestor::div[contains(@class,'product-thumb')]//butt
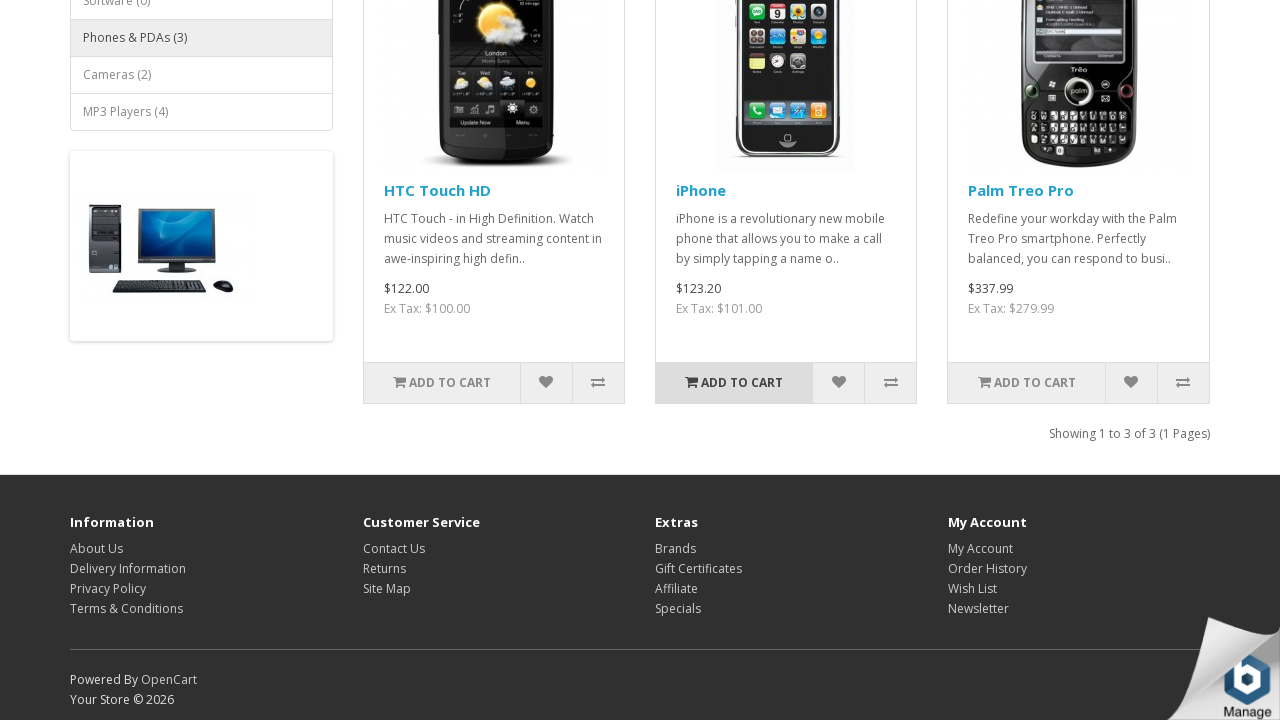

Waited for cart confirmation or update
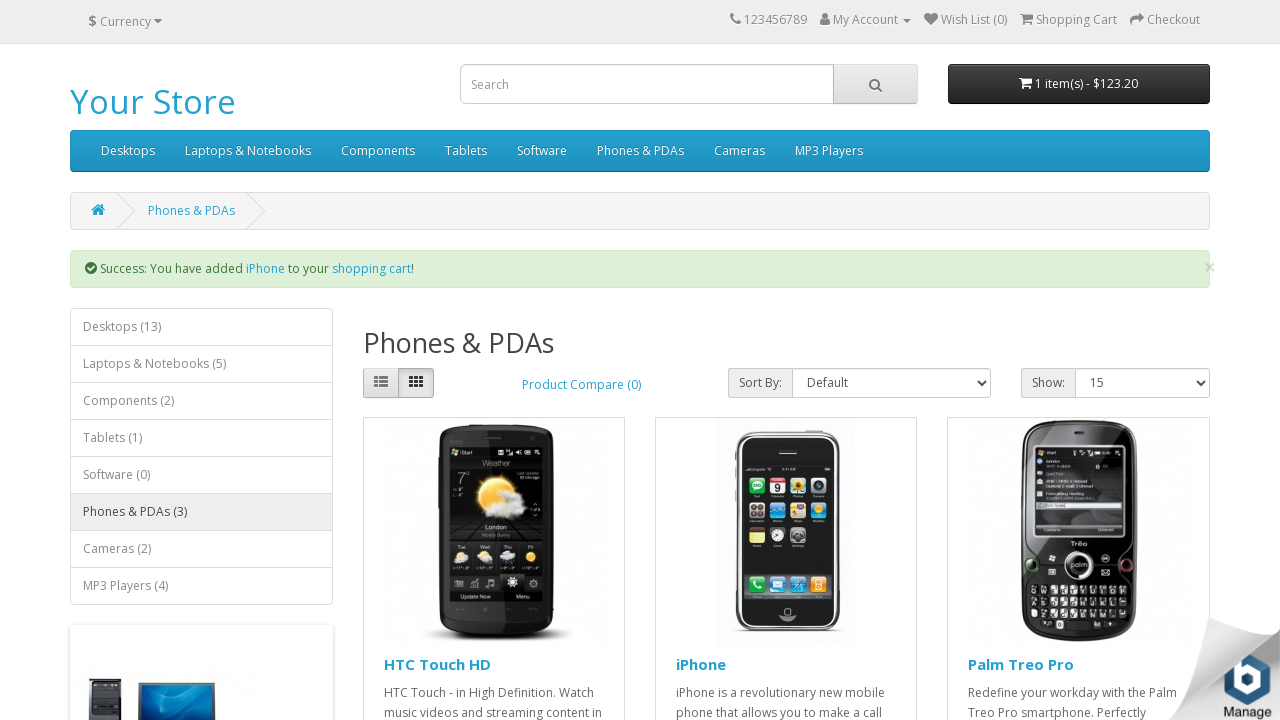

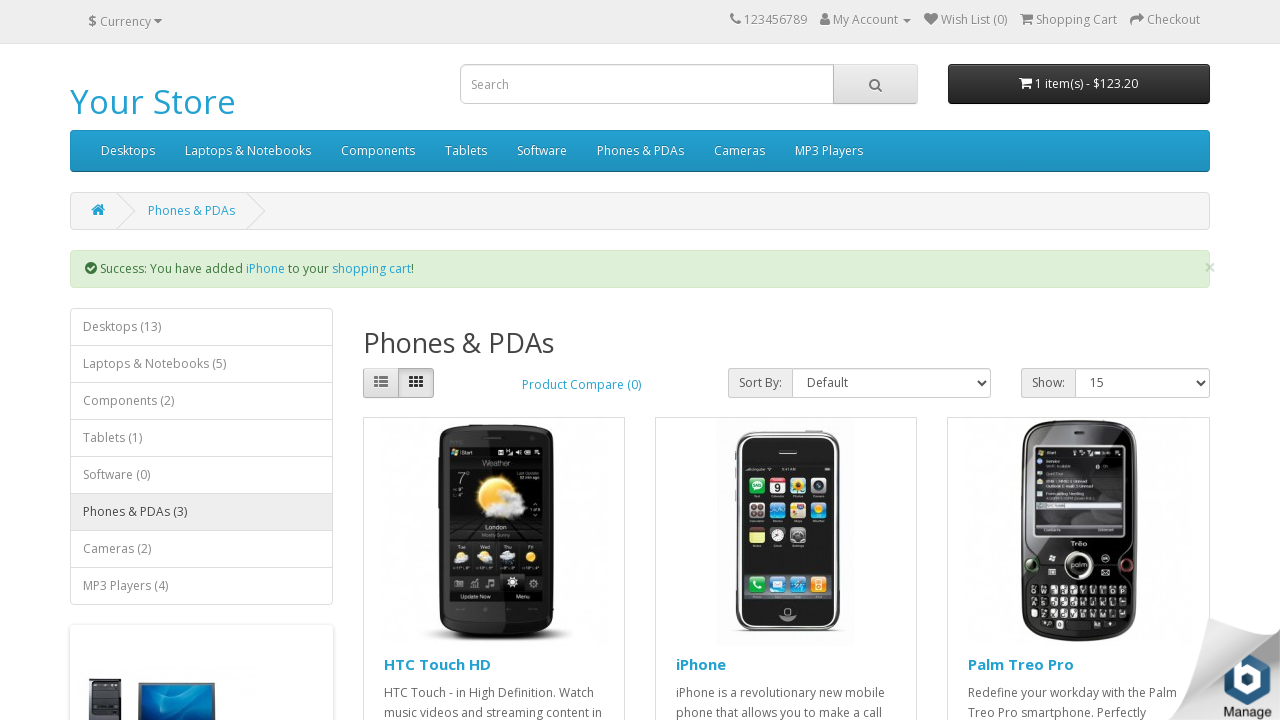